Waits for a price to reach $100, books an item, then solves a mathematical captcha challenge

Starting URL: http://suninjuly.github.io/explicit_wait2.html

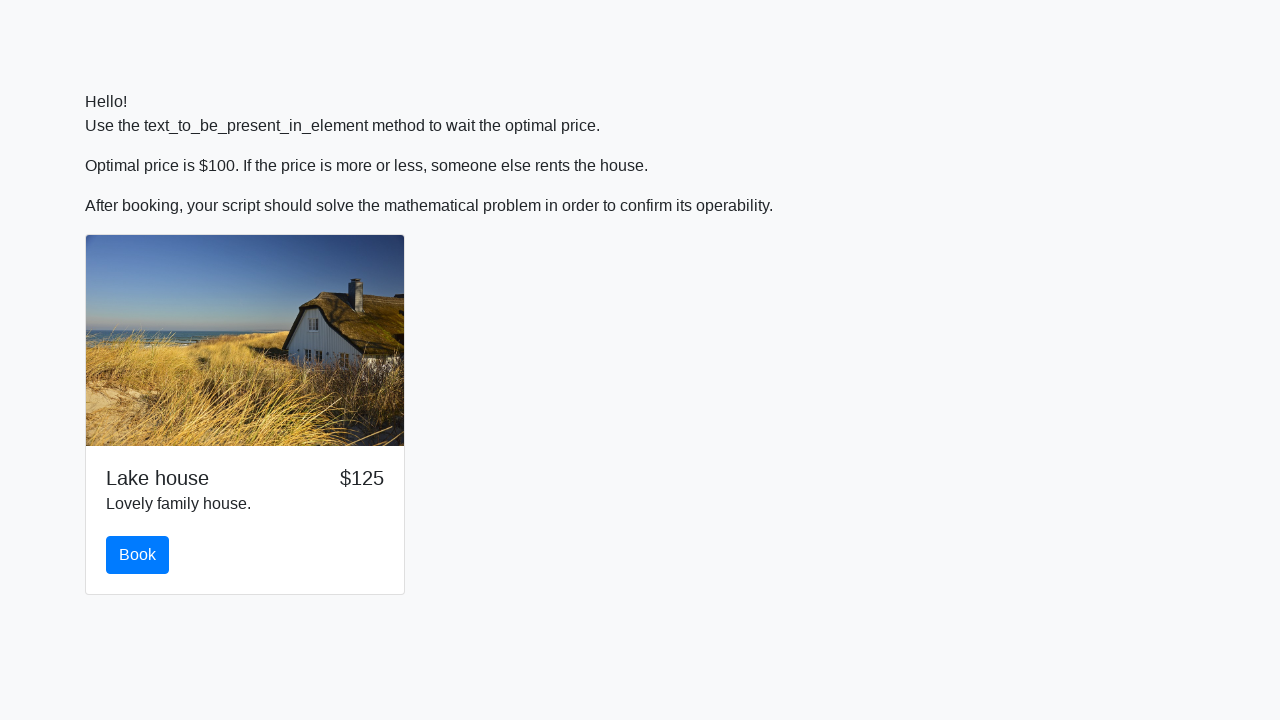

Waited for price to reach $100
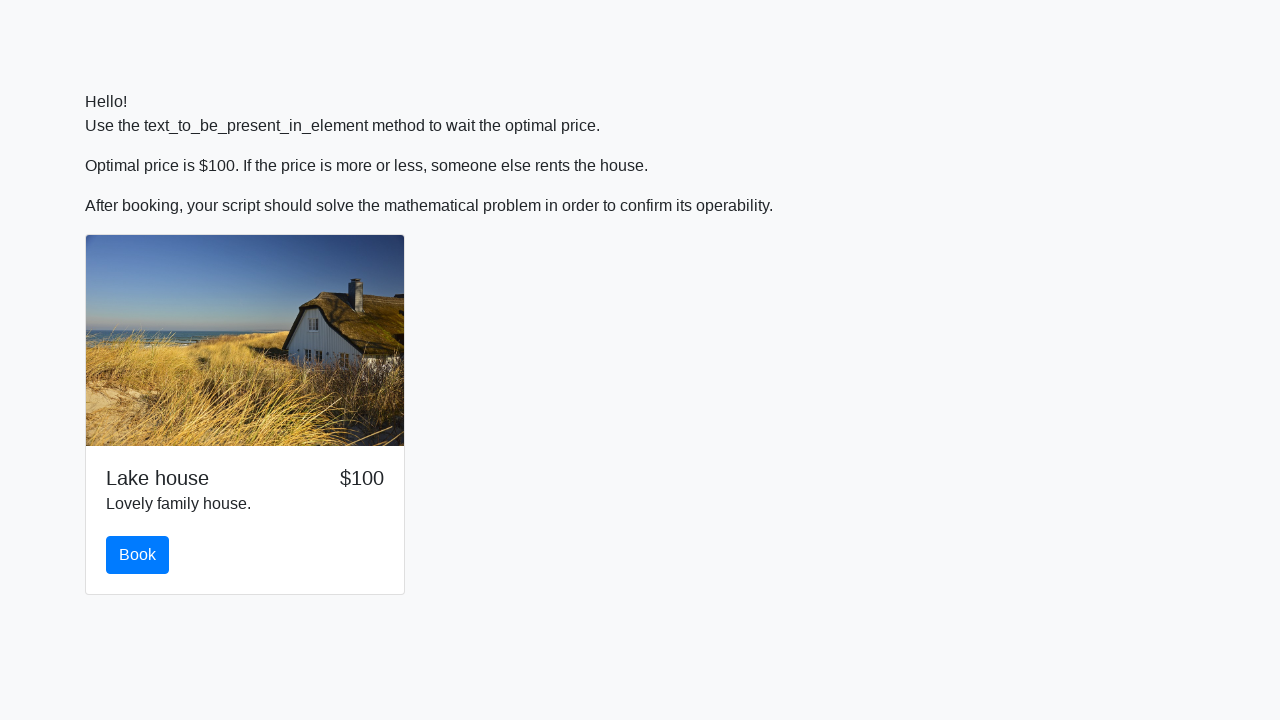

Clicked the book button at (138, 555) on #book
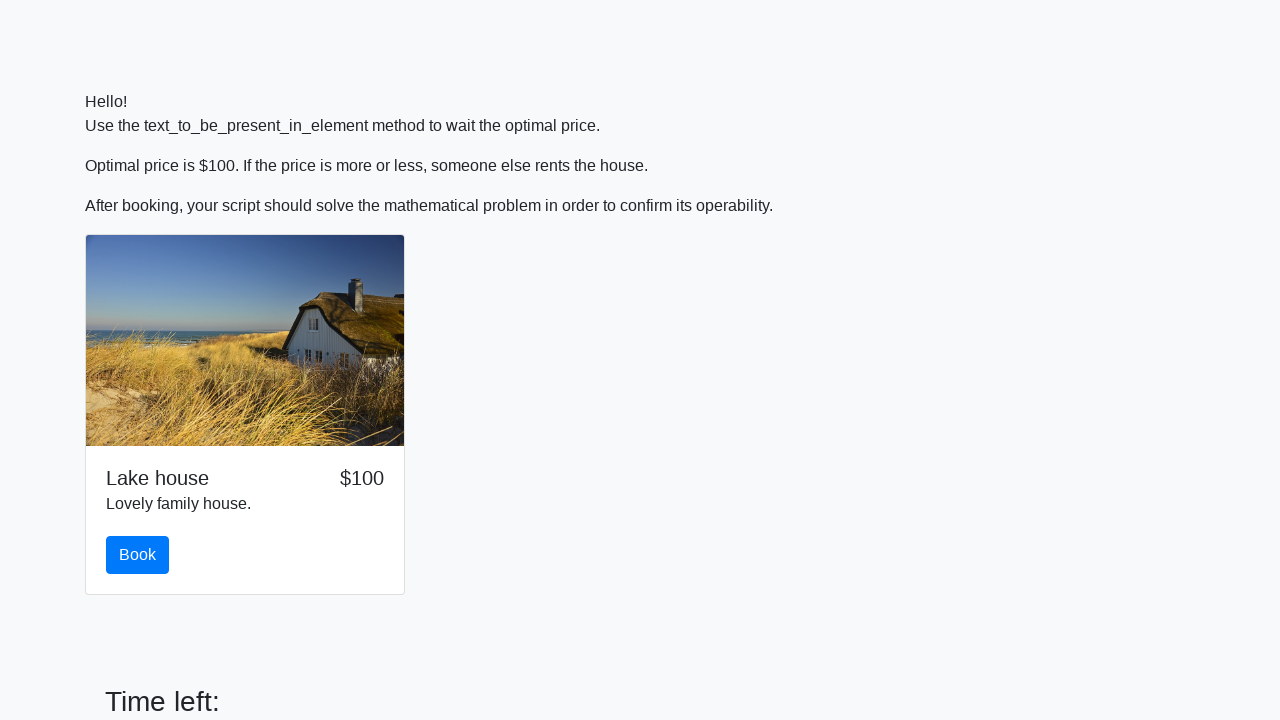

Retrieved mathematical input value: 570
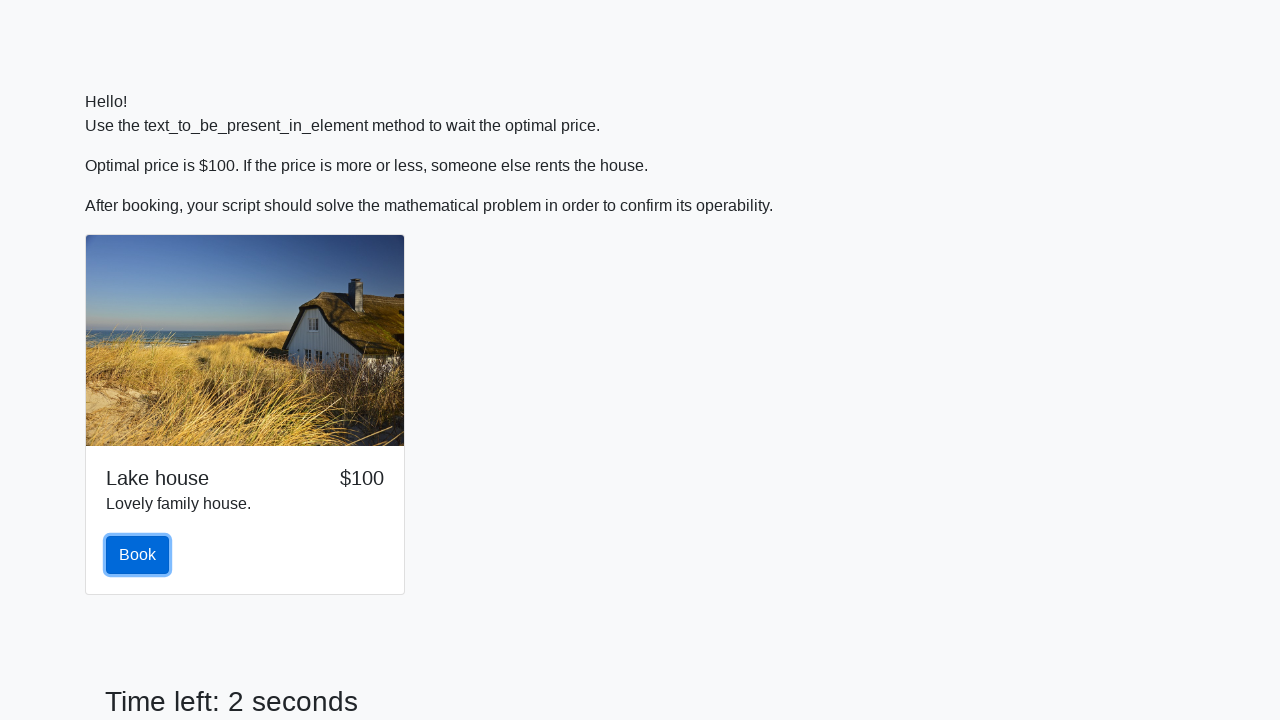

Calculated answer using mathematical formula: 2.4649606274663154
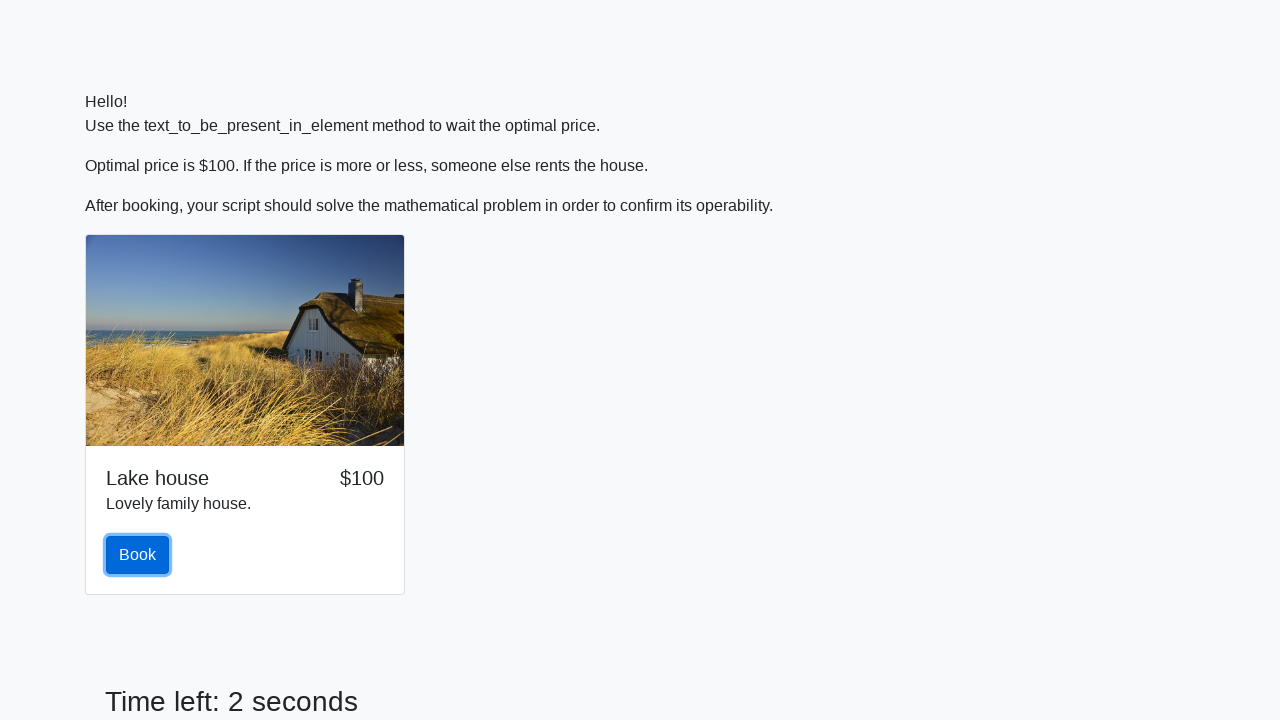

Entered calculated answer into answer field on #answer
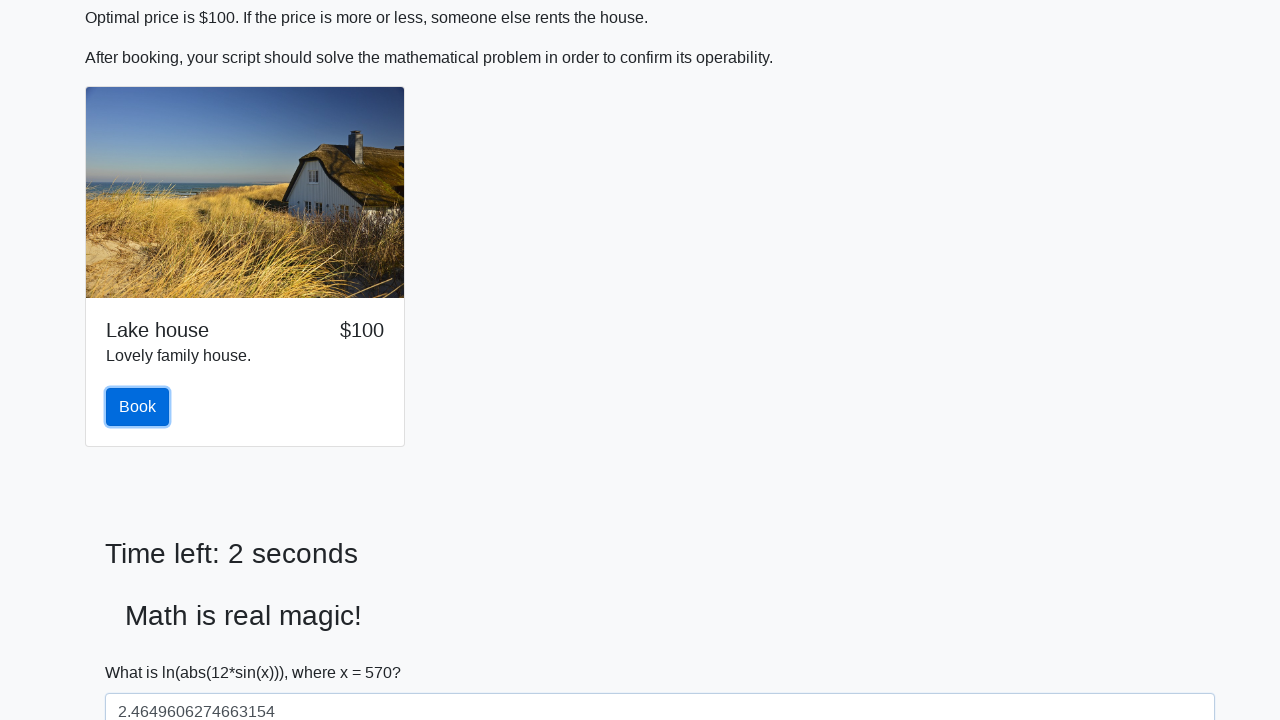

Clicked solve button to submit the captcha solution at (143, 651) on #solve
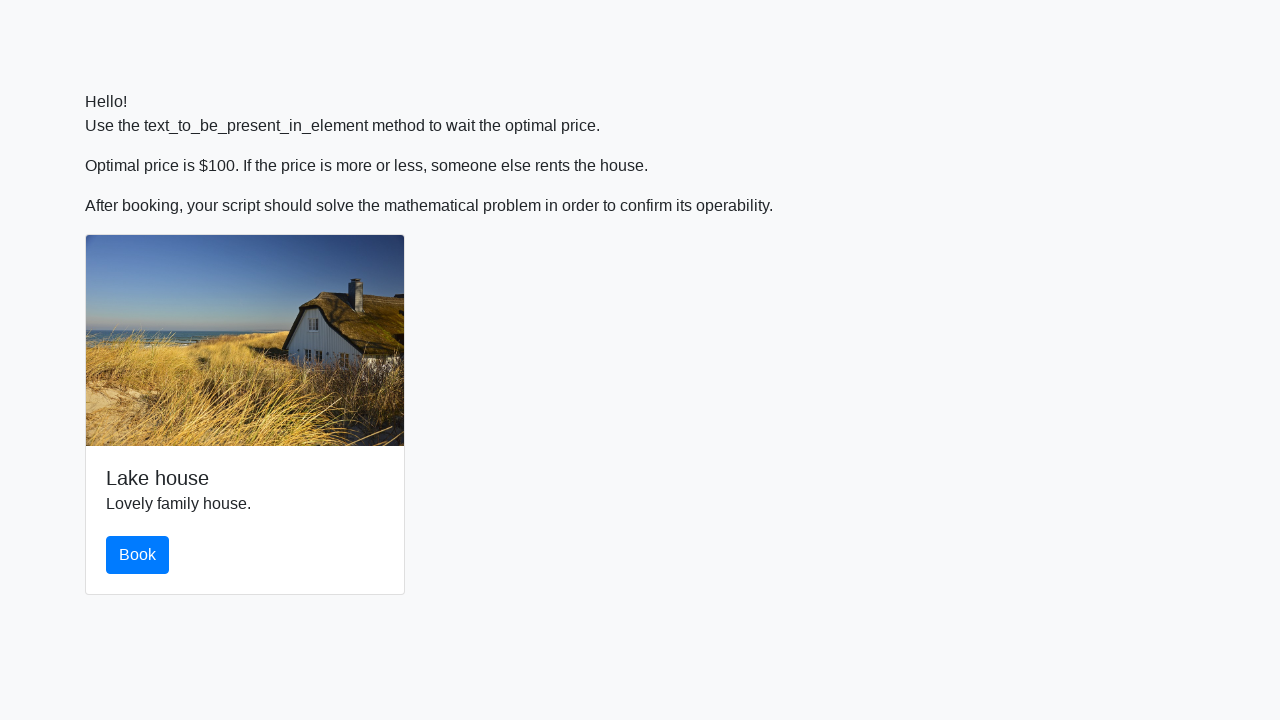

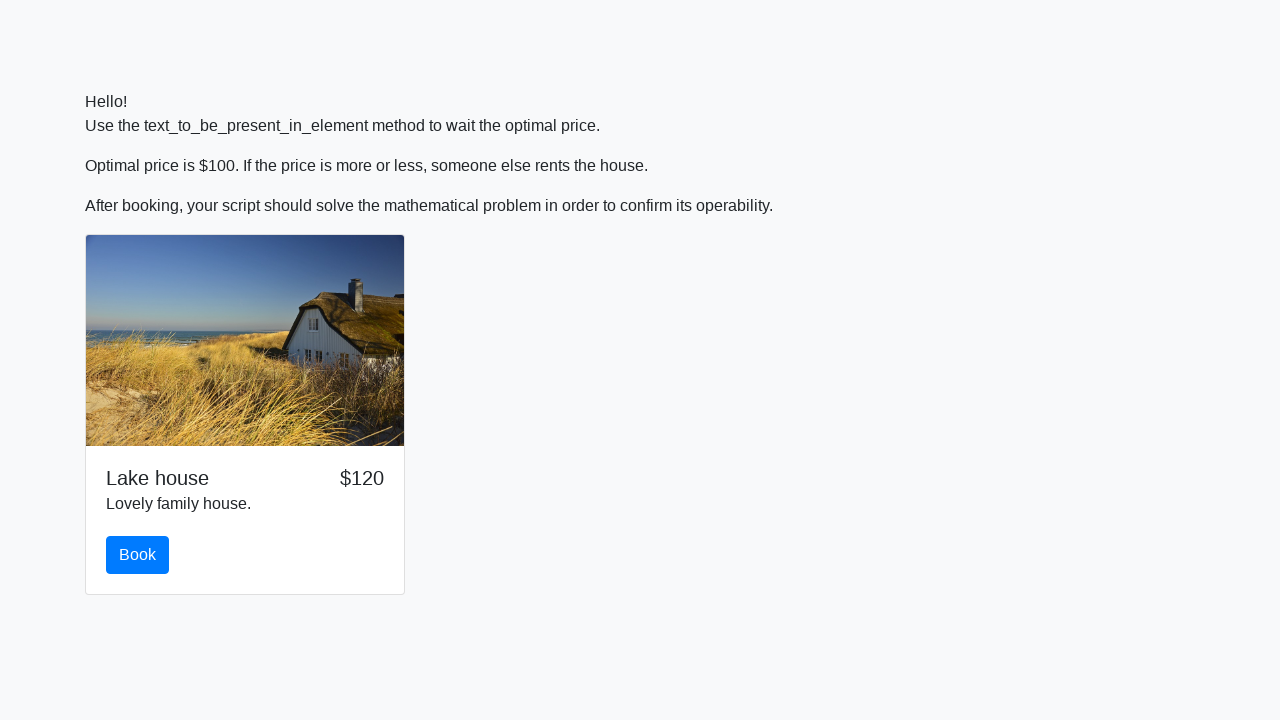